Tests unmarking items as complete by unchecking their checkboxes

Starting URL: https://demo.playwright.dev/todomvc

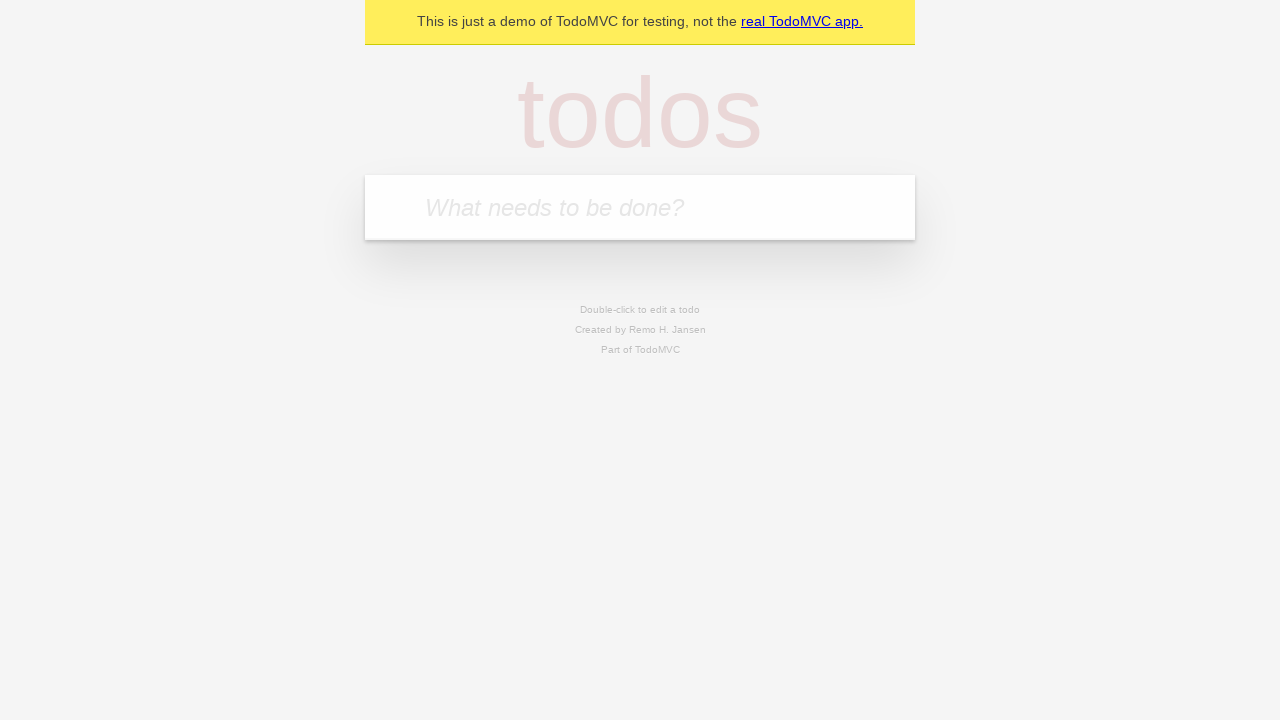

Filled todo input with 'buy some cheese' on internal:attr=[placeholder="What needs to be done?"i]
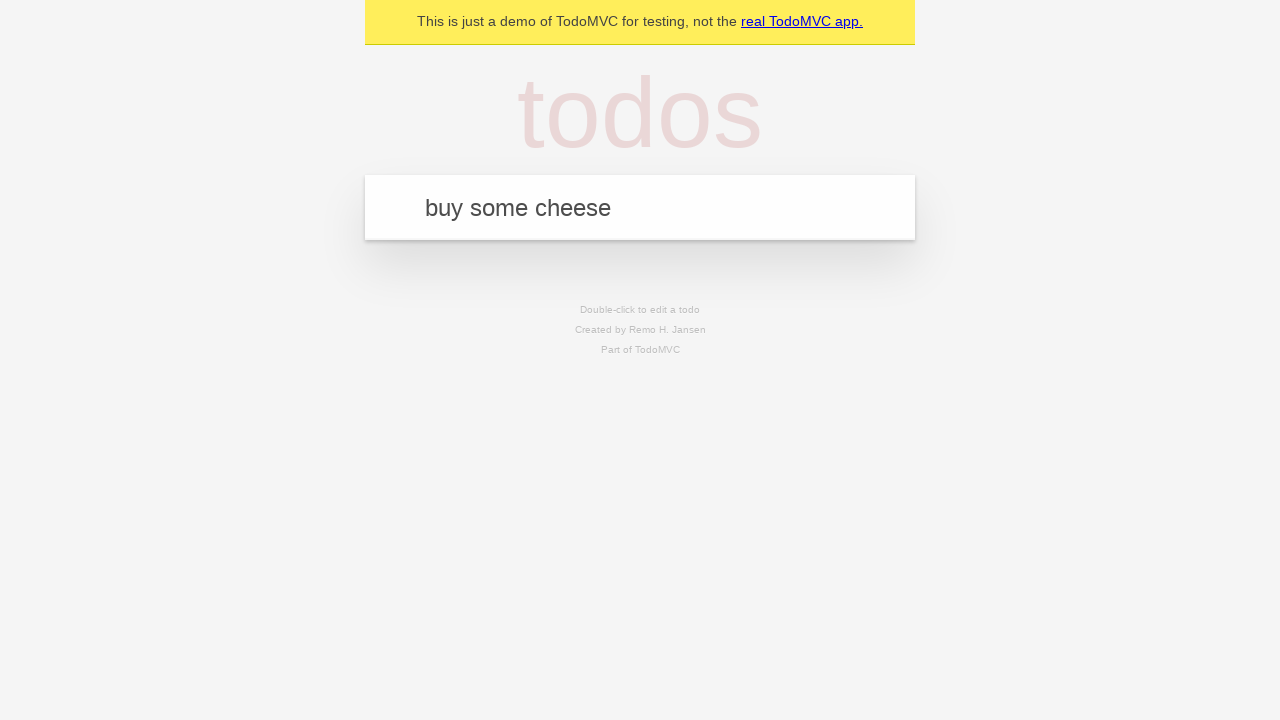

Pressed Enter to create first todo item on internal:attr=[placeholder="What needs to be done?"i]
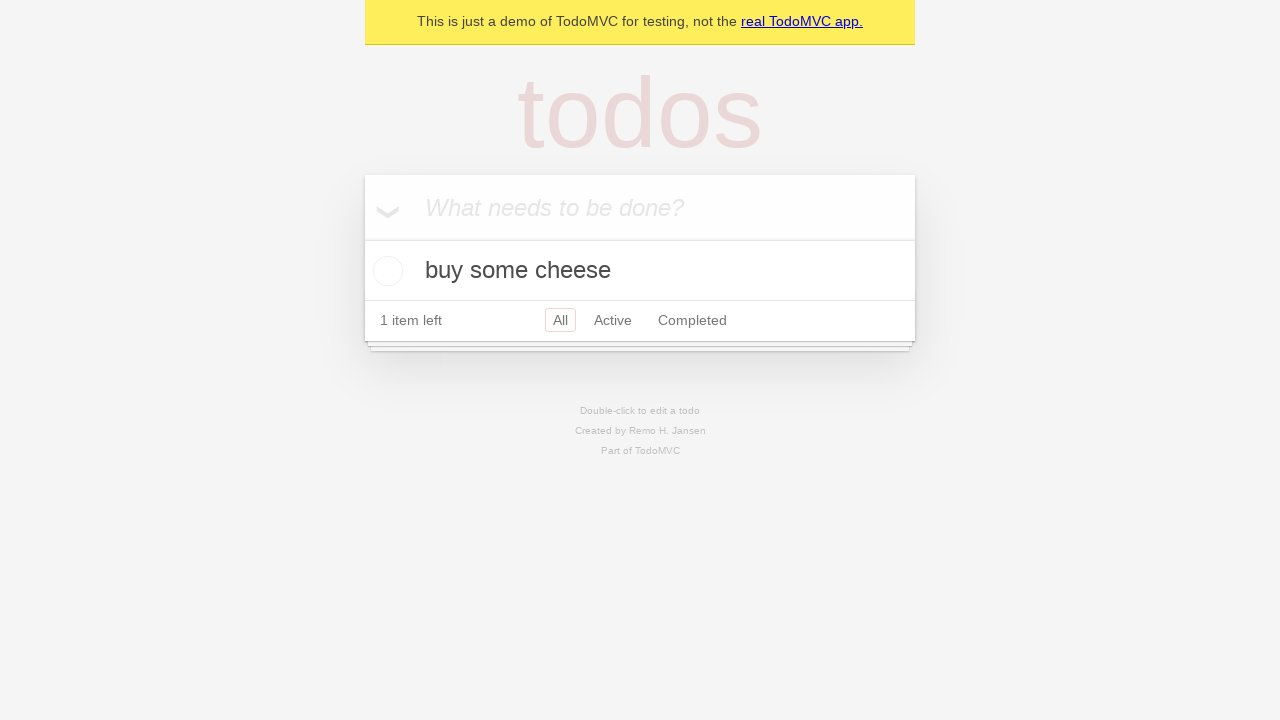

Filled todo input with 'feed the cat' on internal:attr=[placeholder="What needs to be done?"i]
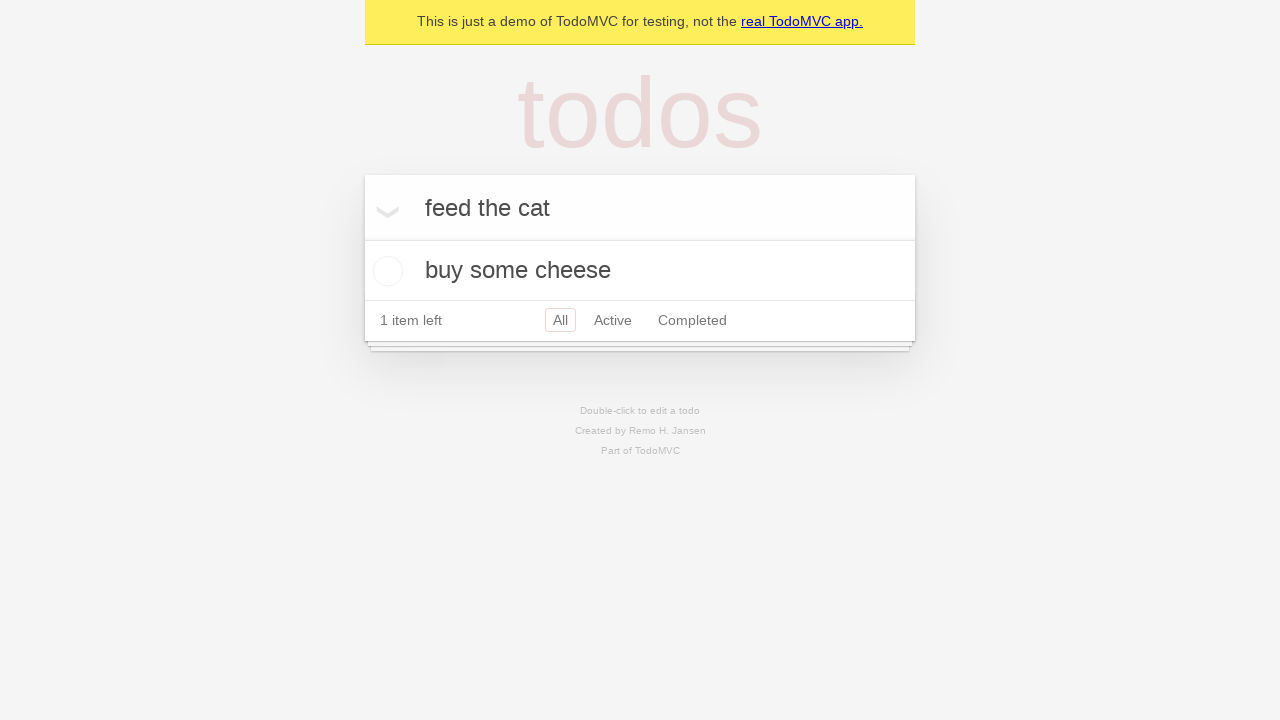

Pressed Enter to create second todo item on internal:attr=[placeholder="What needs to be done?"i]
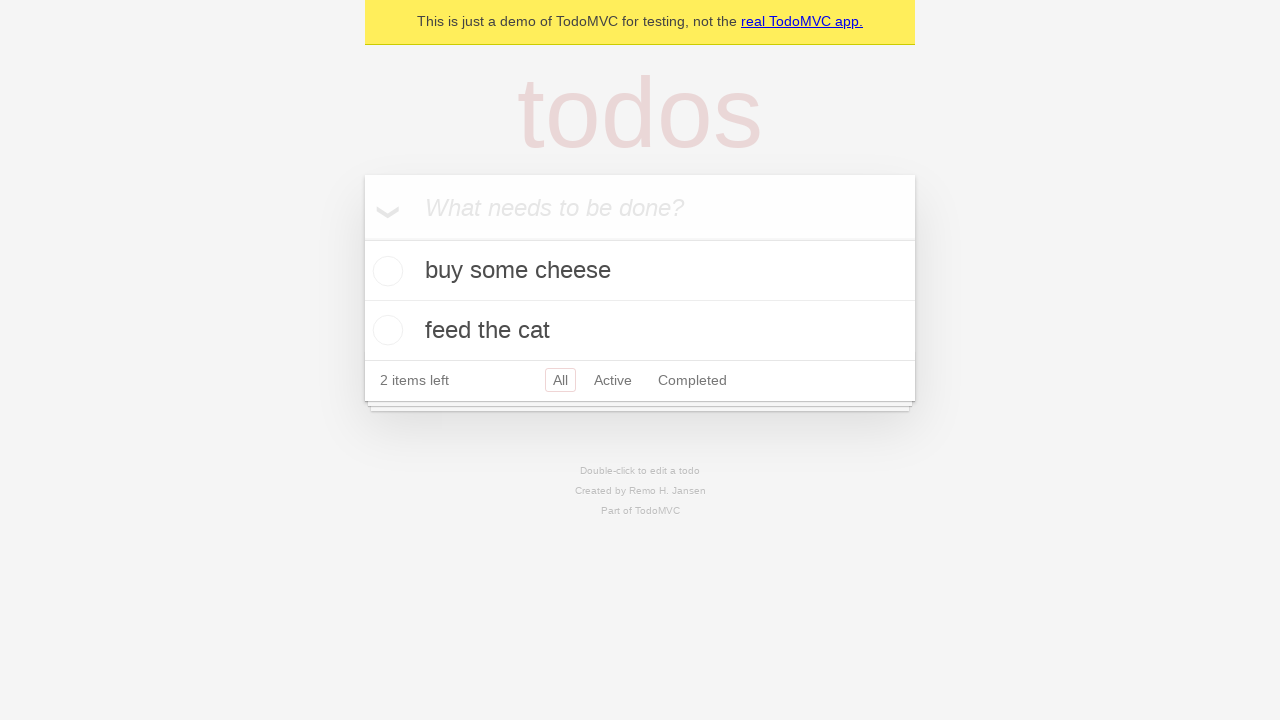

Checked the checkbox for first todo item at (385, 271) on internal:testid=[data-testid="todo-item"s] >> nth=0 >> internal:role=checkbox
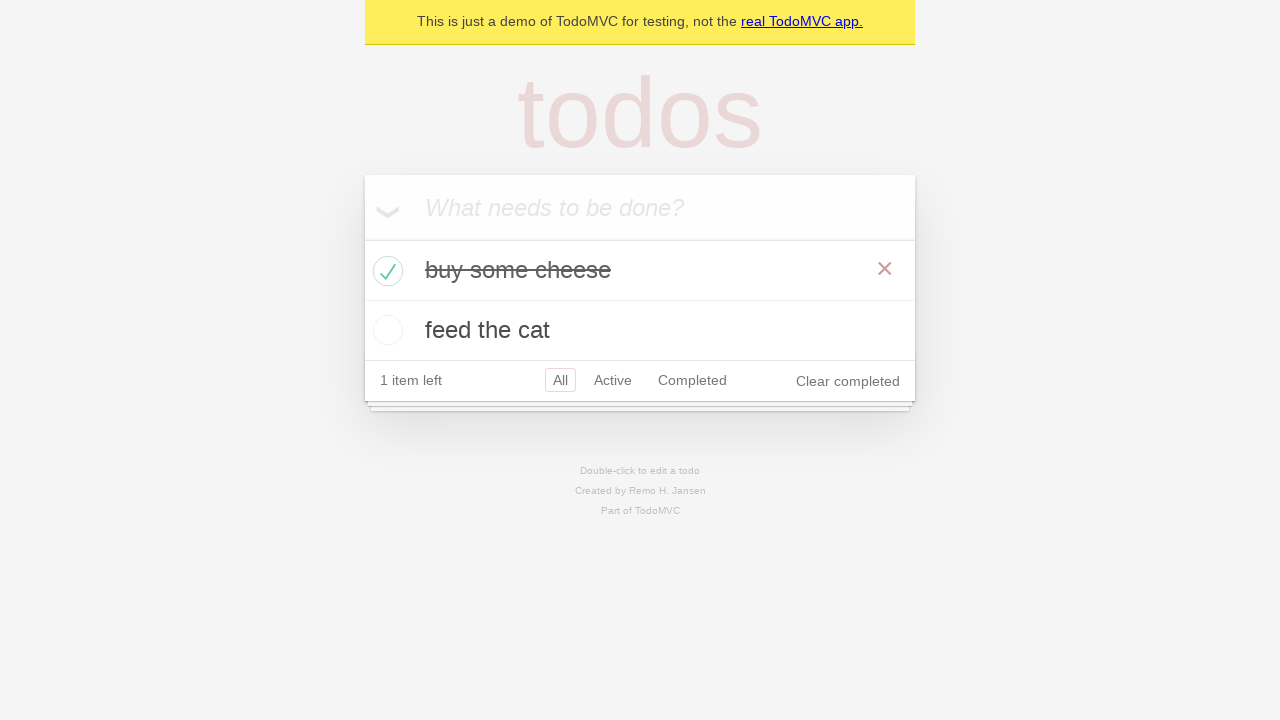

Unchecked the checkbox to mark first todo item as incomplete at (385, 271) on internal:testid=[data-testid="todo-item"s] >> nth=0 >> internal:role=checkbox
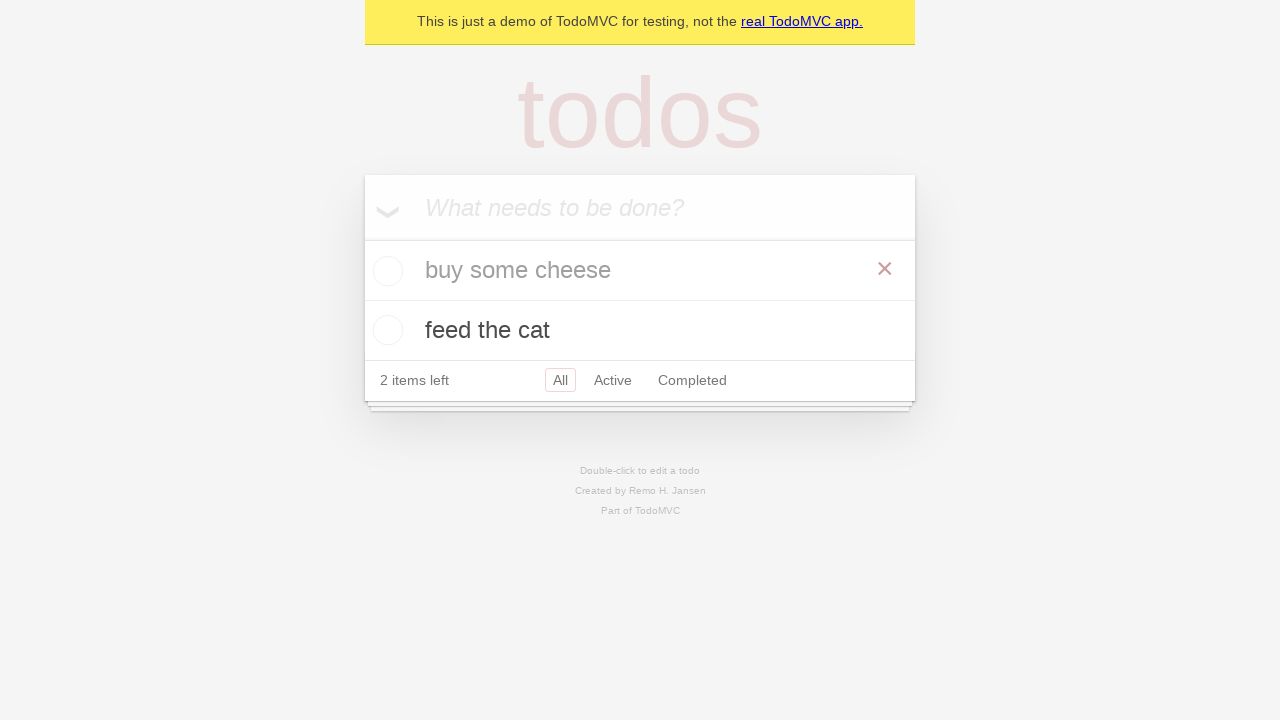

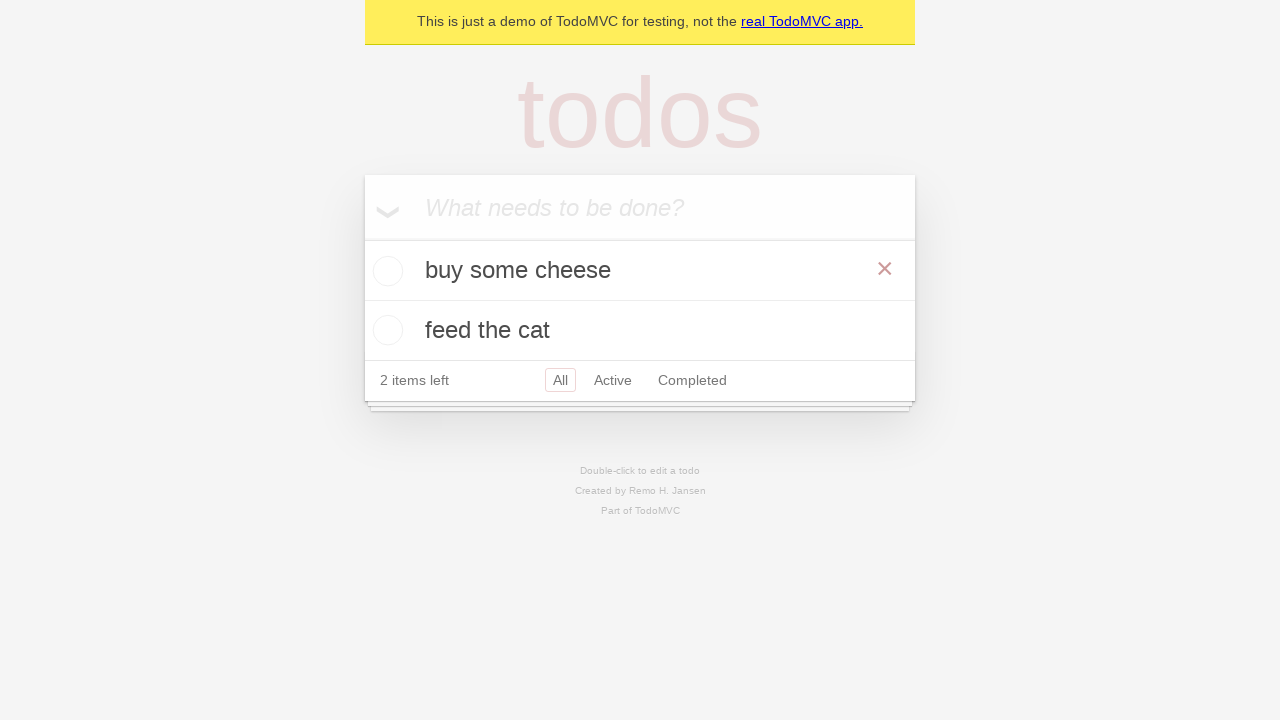